Tests drag and drop functionality within an iframe on the jQuery UI demo page by dragging an element from a source position to a drop target.

Starting URL: https://jqueryui.com/droppable/

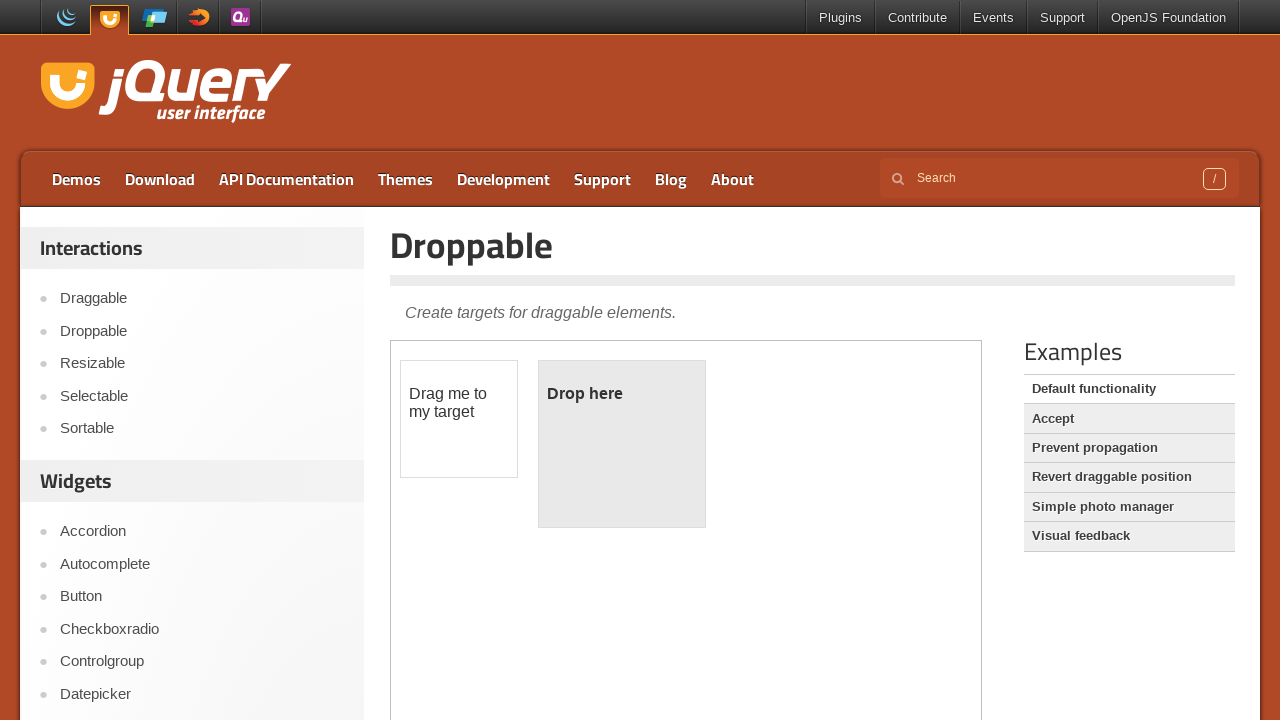

Located demo iframe on jQuery UI droppable page
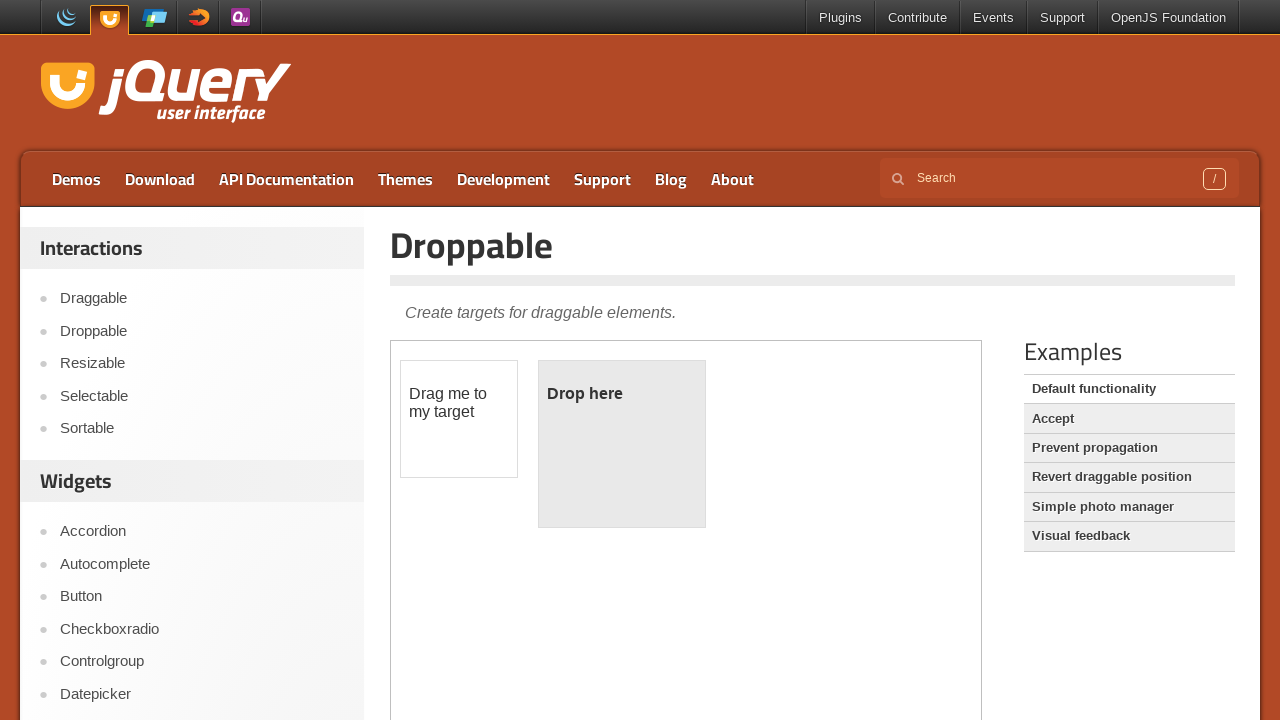

Located draggable source element within iframe
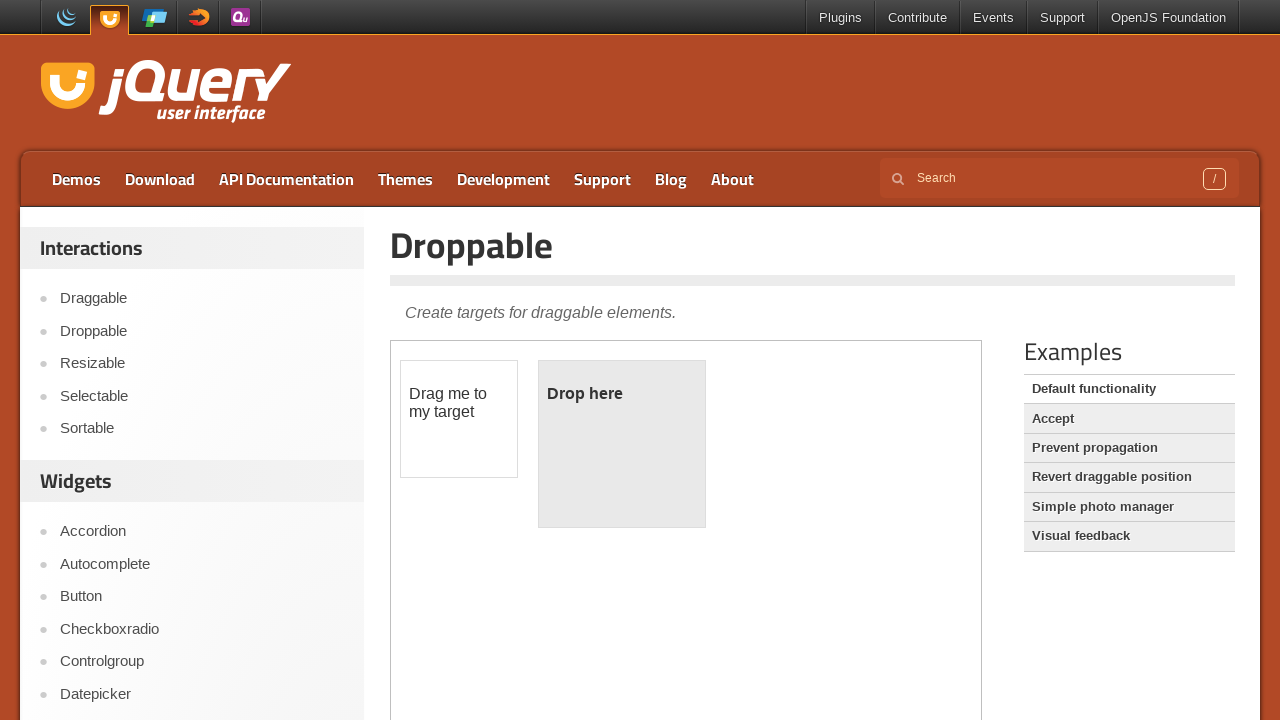

Located droppable destination element within iframe
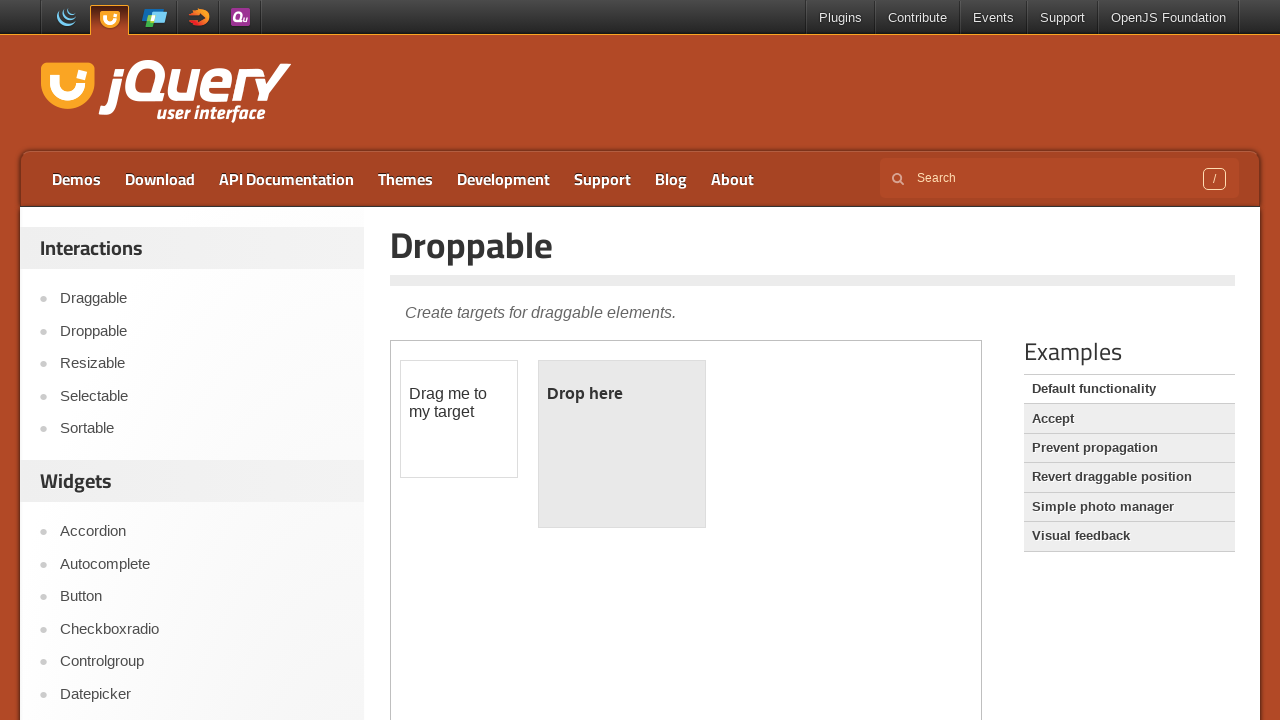

Dragged source element to destination element at (622, 444)
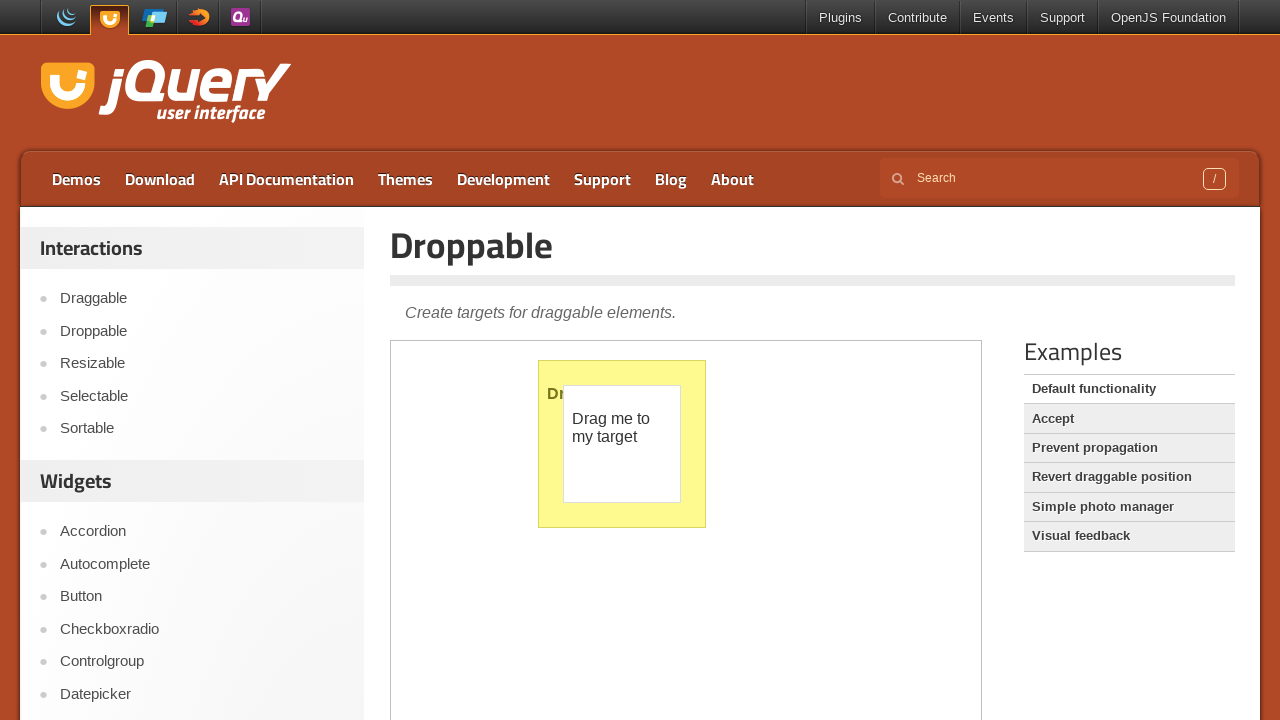

Verified drop was successful - 'Dropped!' text appeared in droppable element
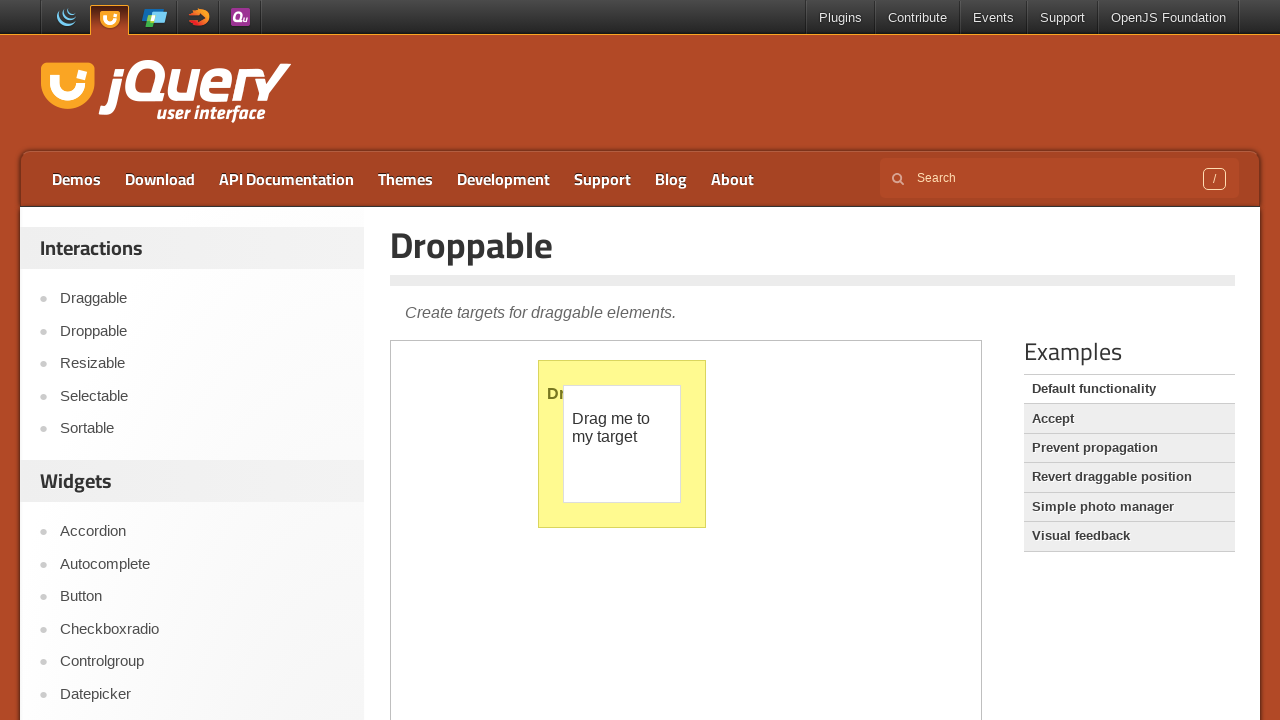

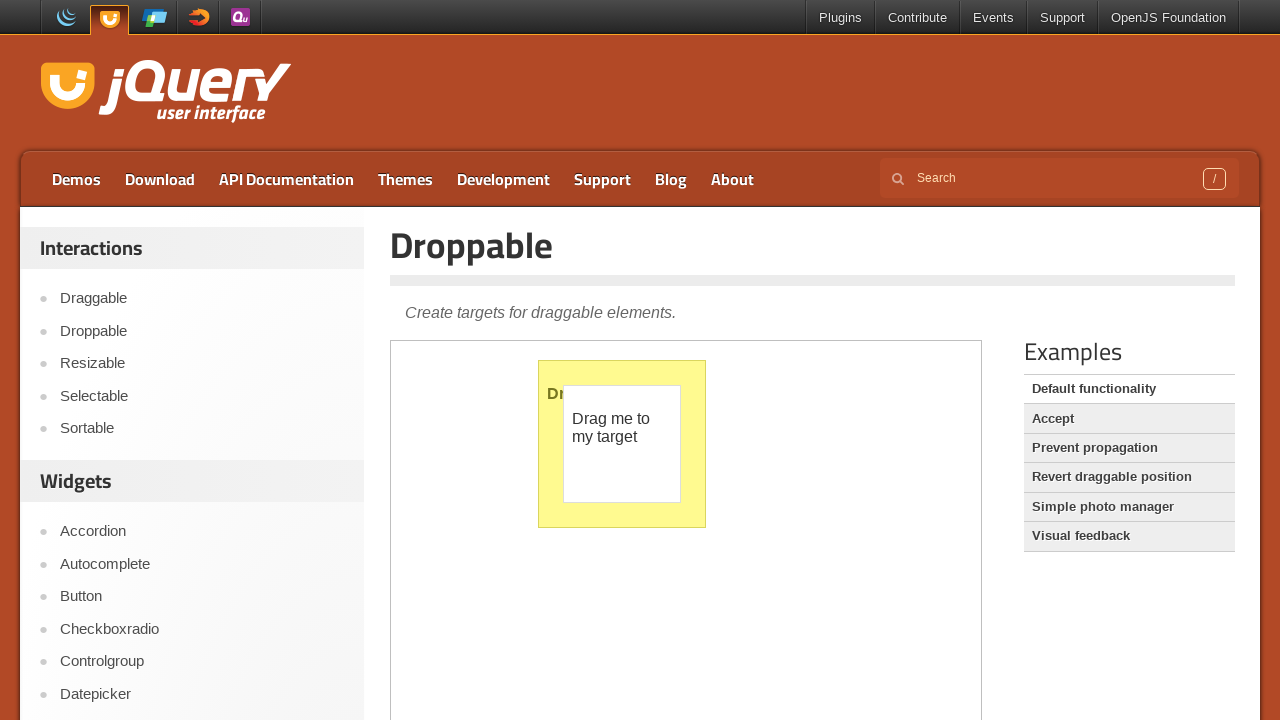